Tests dropdown selection functionality by selecting currency options using different methods (by index and by visible text)

Starting URL: https://rahulshettyacademy.com/dropdownsPractise/

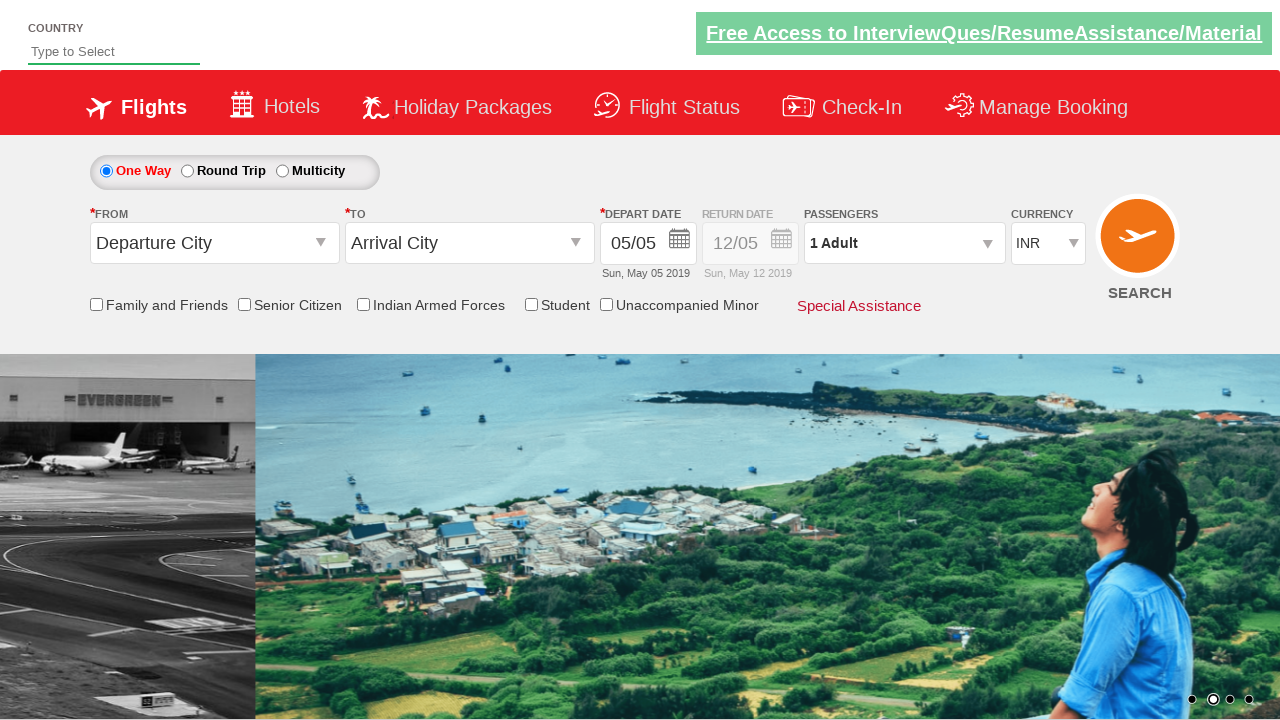

Navigated to dropdown practice page
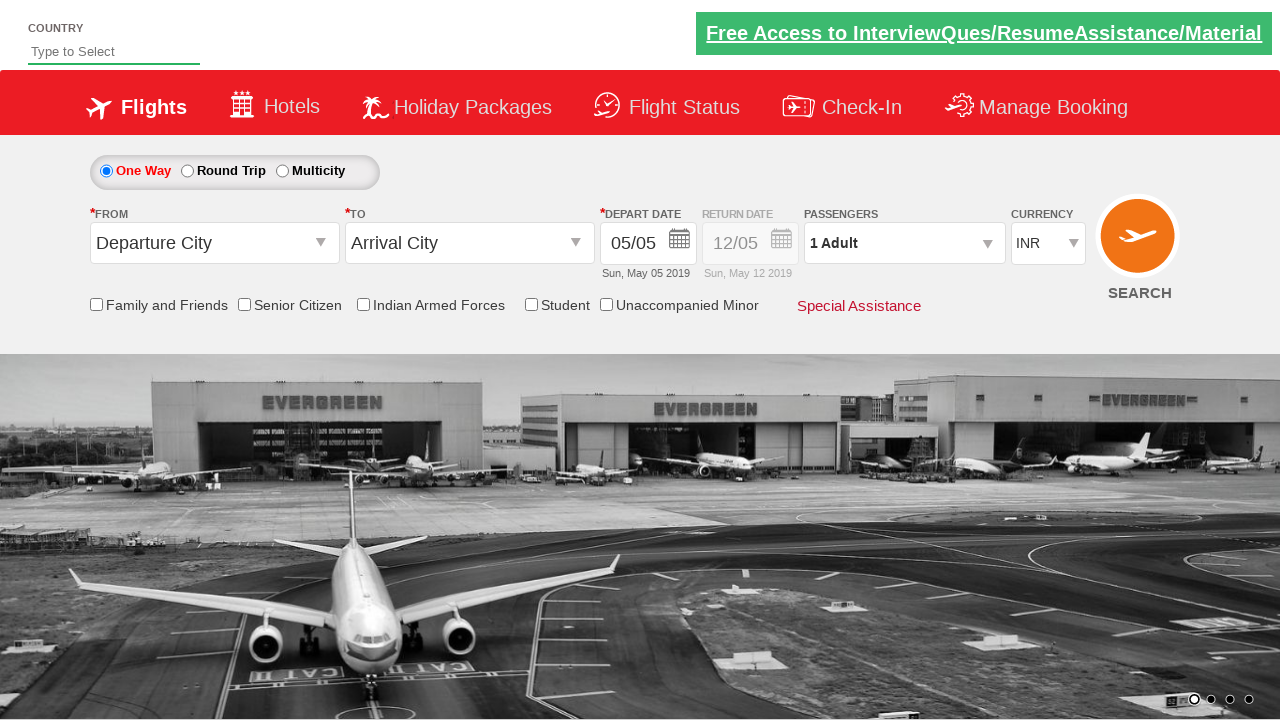

Located currency dropdown element
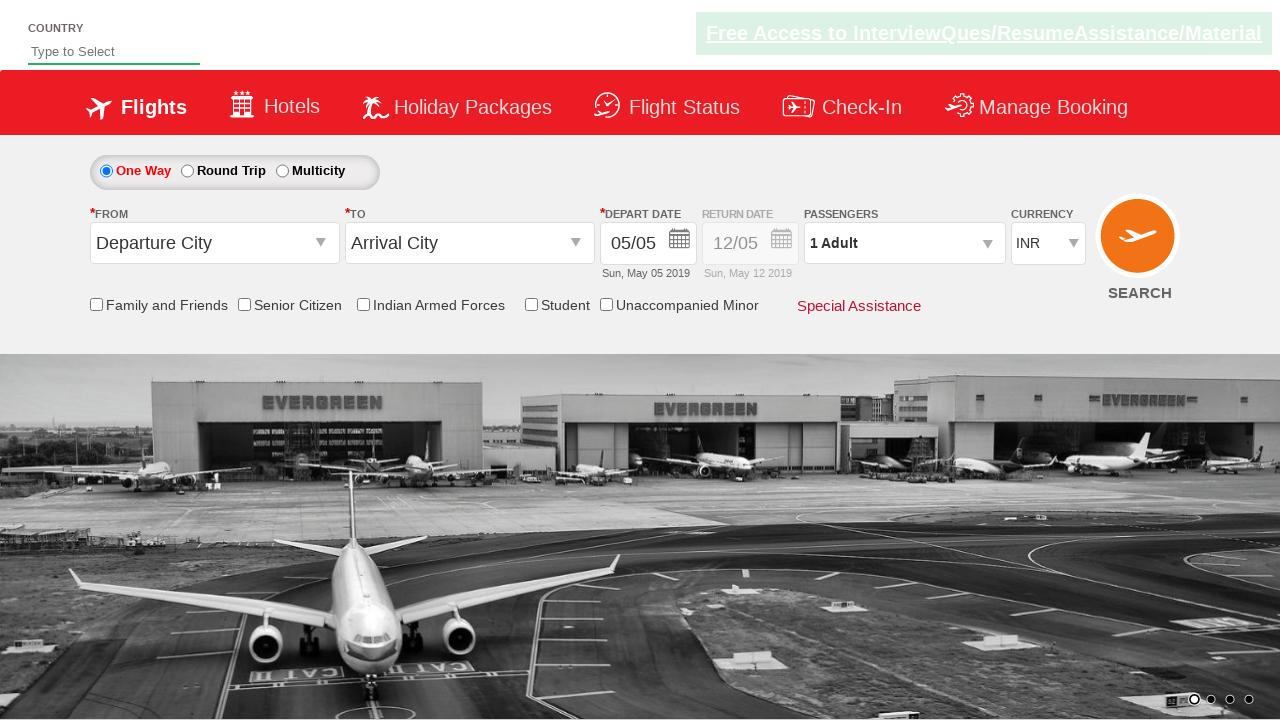

Selected currency option by index (3rd option - USD) on #ctl00_mainContent_DropDownListCurrency
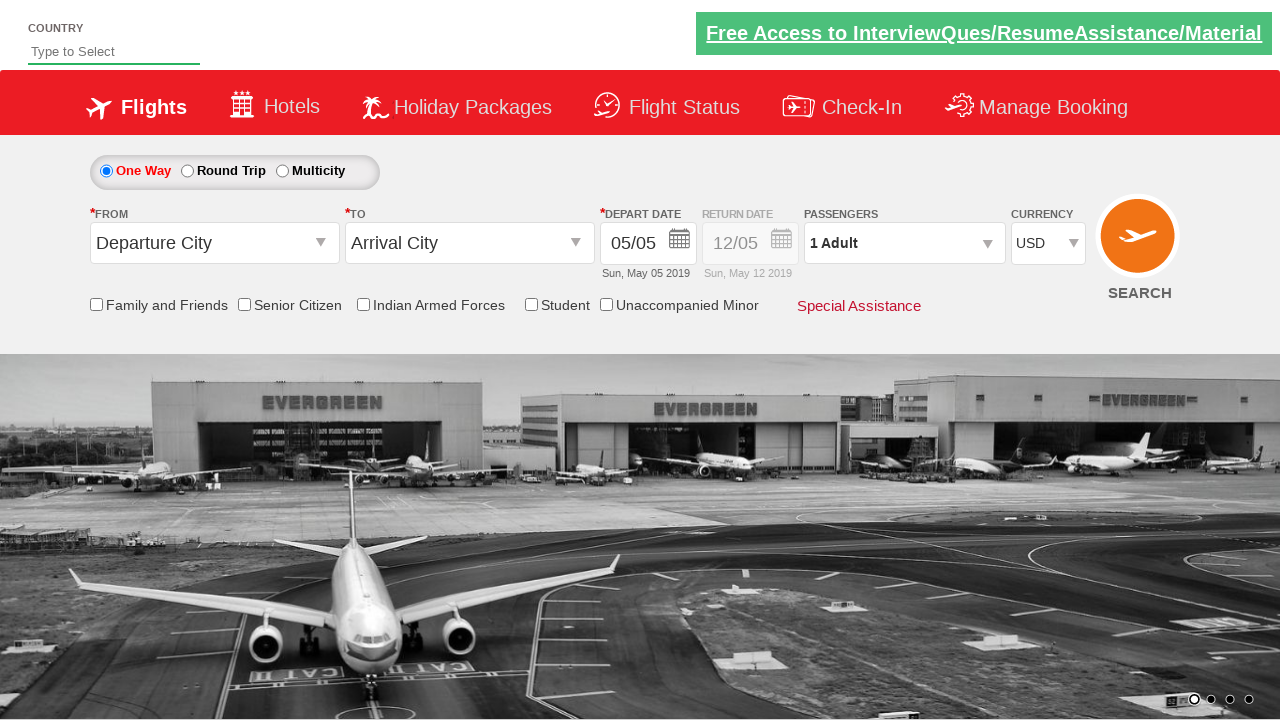

Verified selected option after index selection: USD
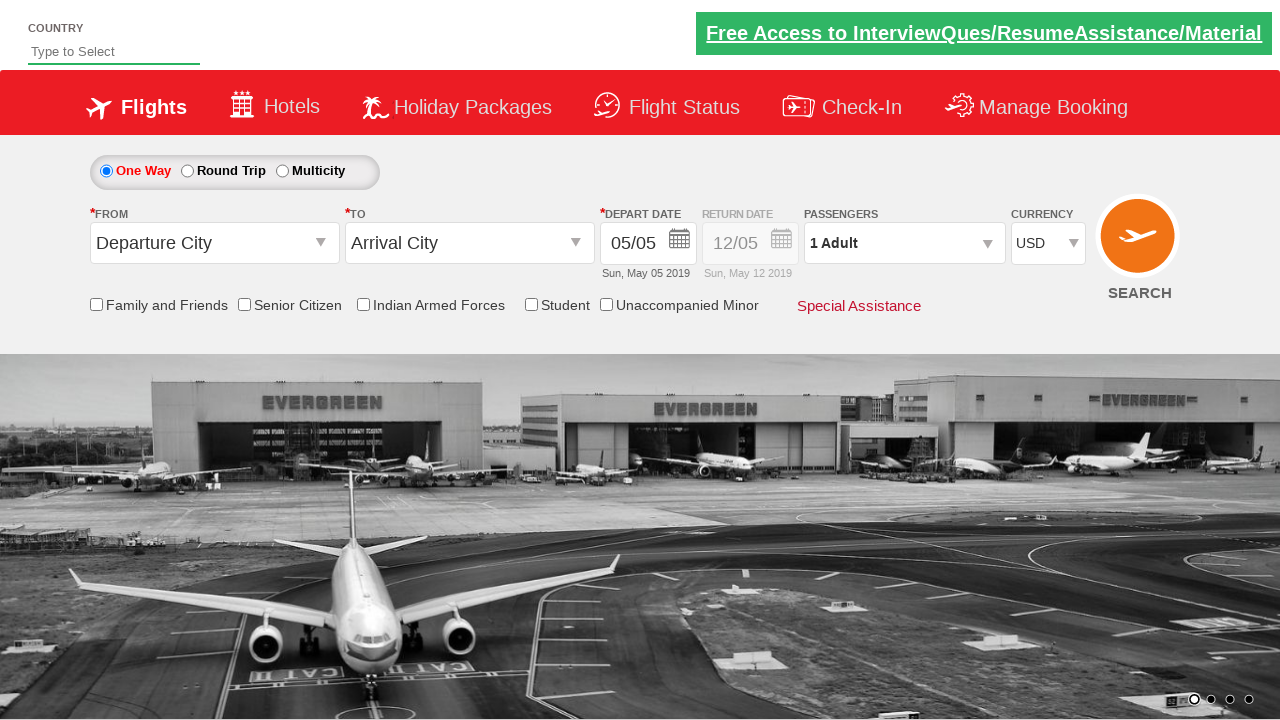

Selected currency option by visible text (AED) on #ctl00_mainContent_DropDownListCurrency
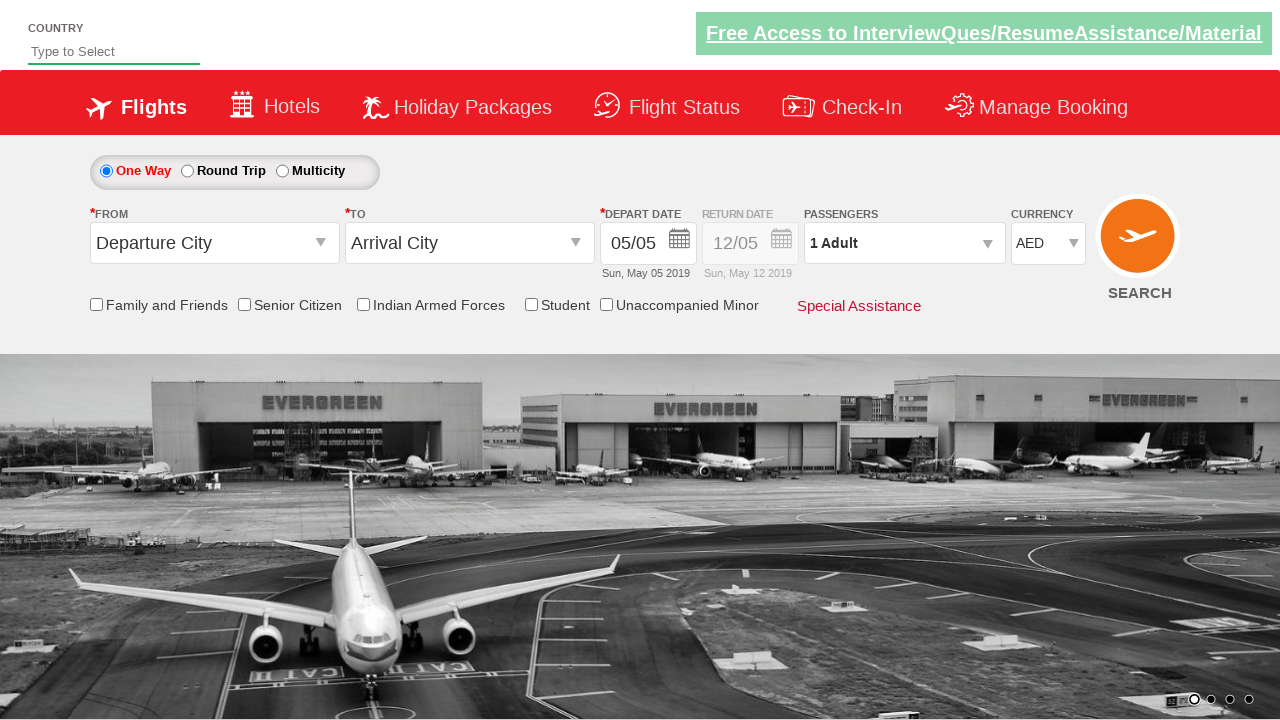

Verified selected option after text selection: AED
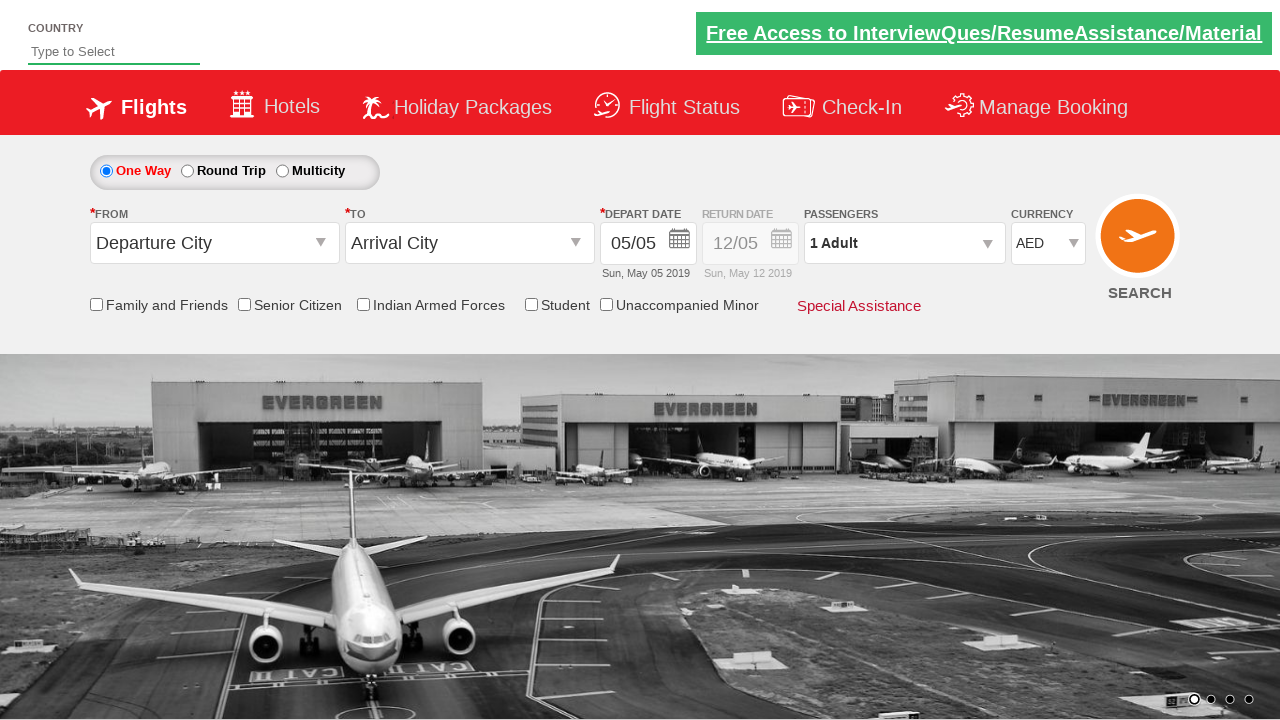

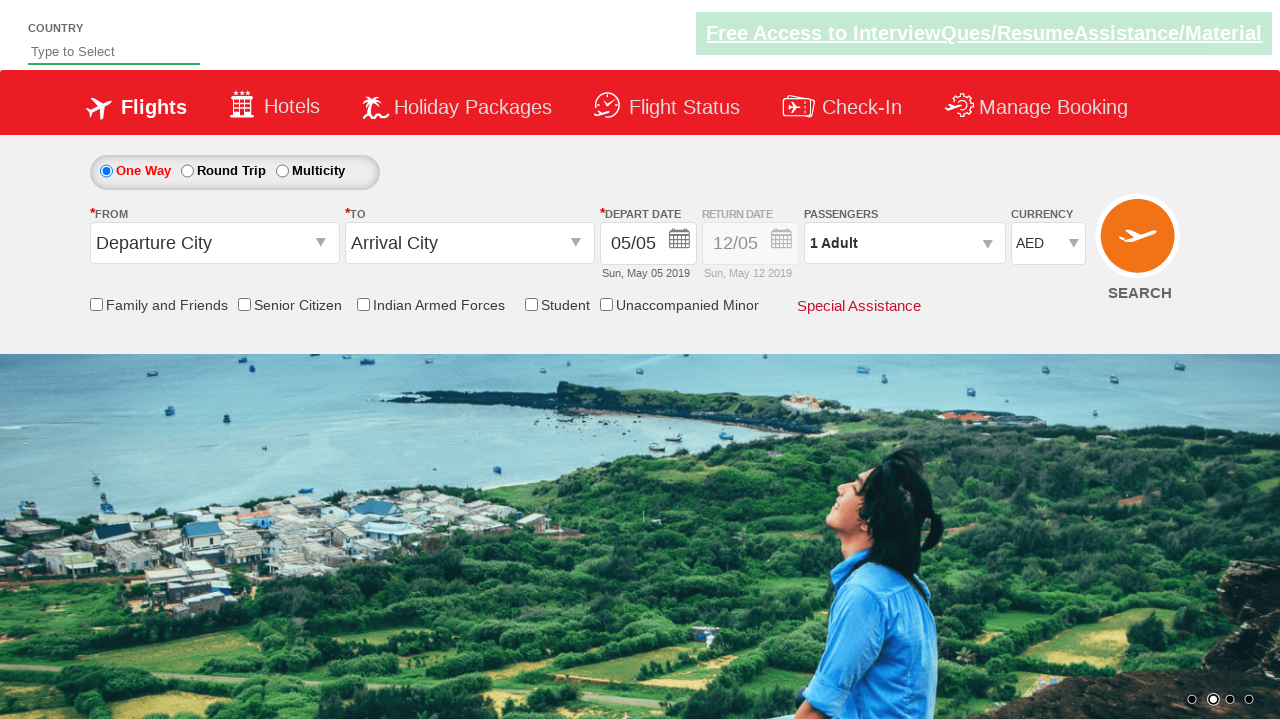